Tests JavaScript alert handling by clicking a button to trigger an alert, accepting the alert, and verifying the result message is displayed on the page.

Starting URL: http://the-internet.herokuapp.com/javascript_alerts

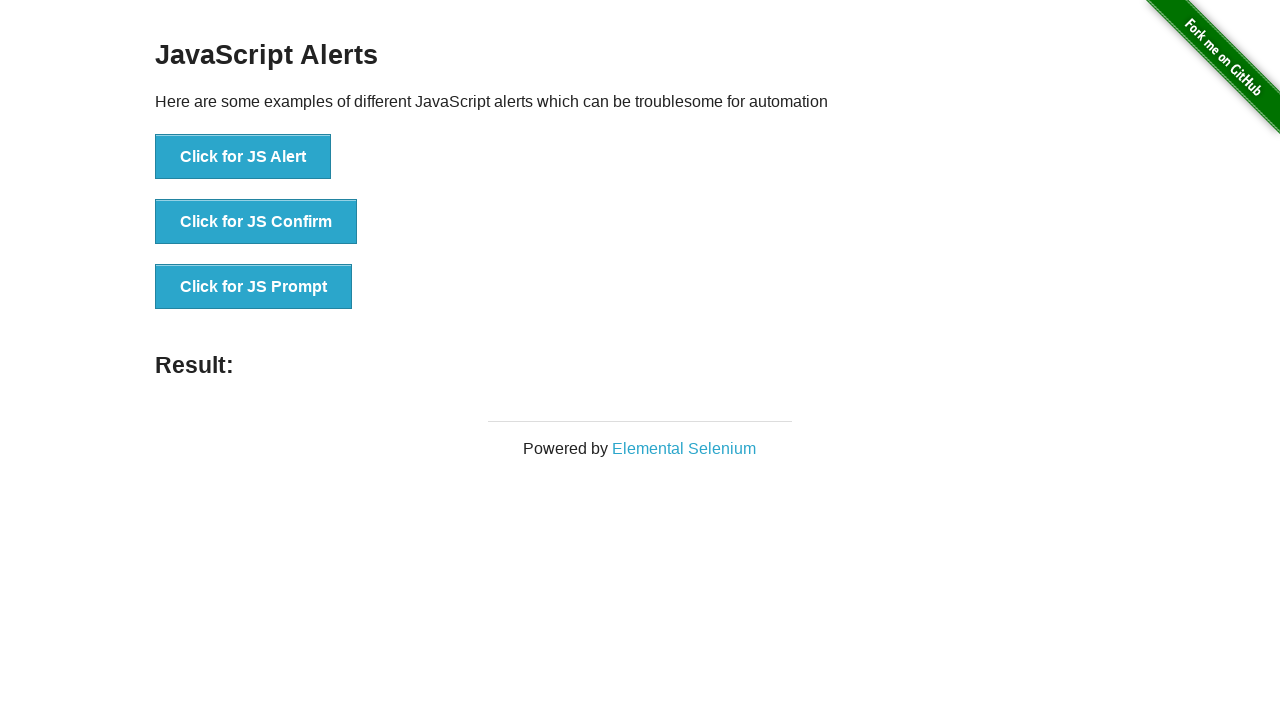

Clicked the first button to trigger JavaScript alert at (243, 157) on ul > li:nth-child(1) > button
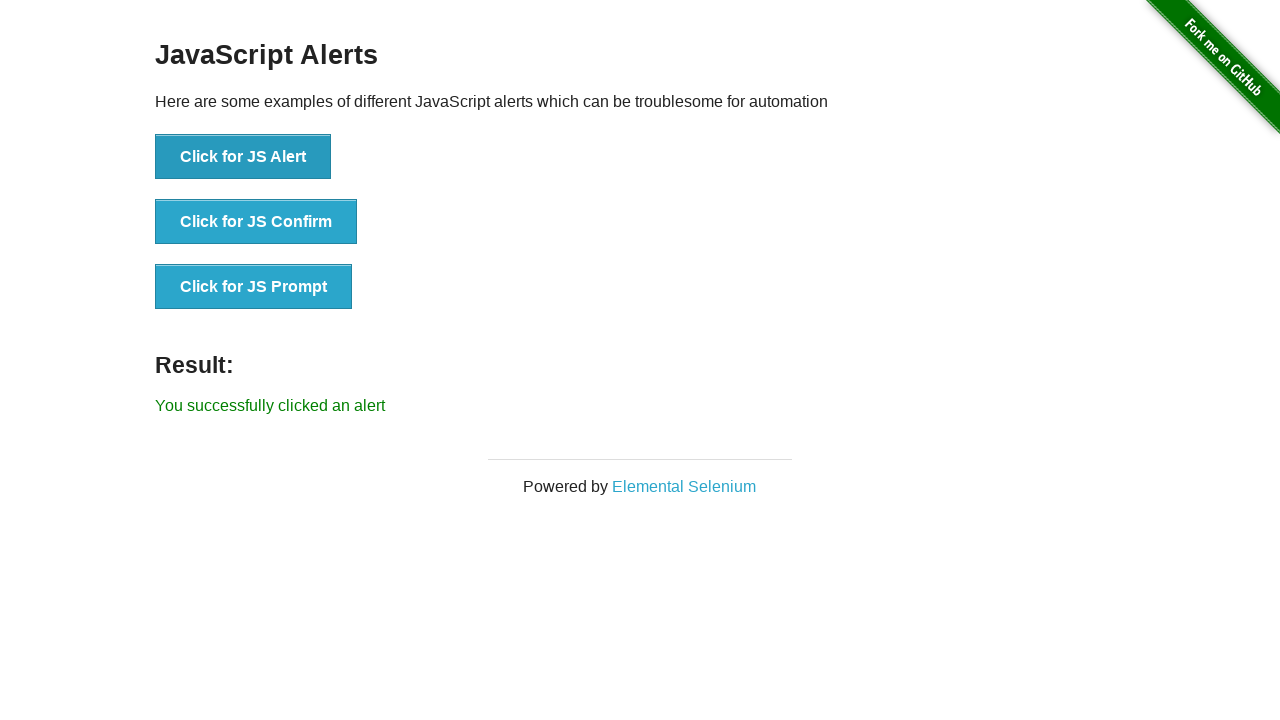

Set up dialog handler to accept alerts
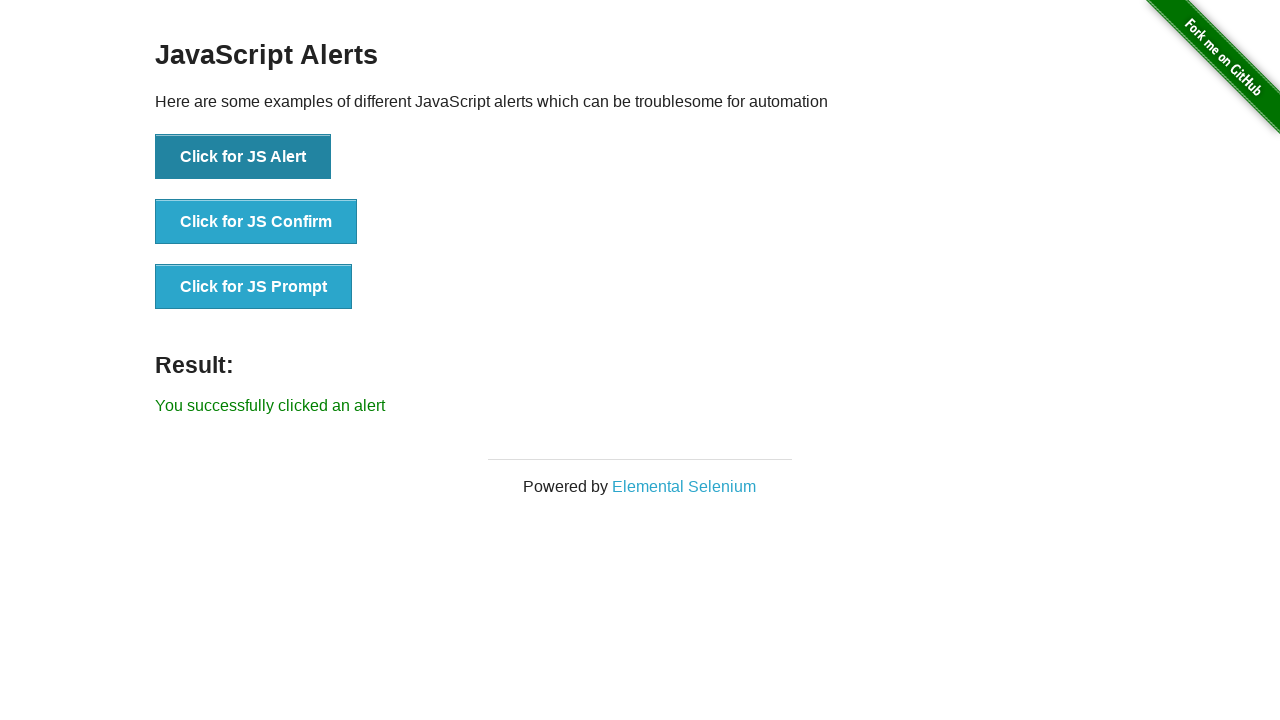

Result message element appeared on page
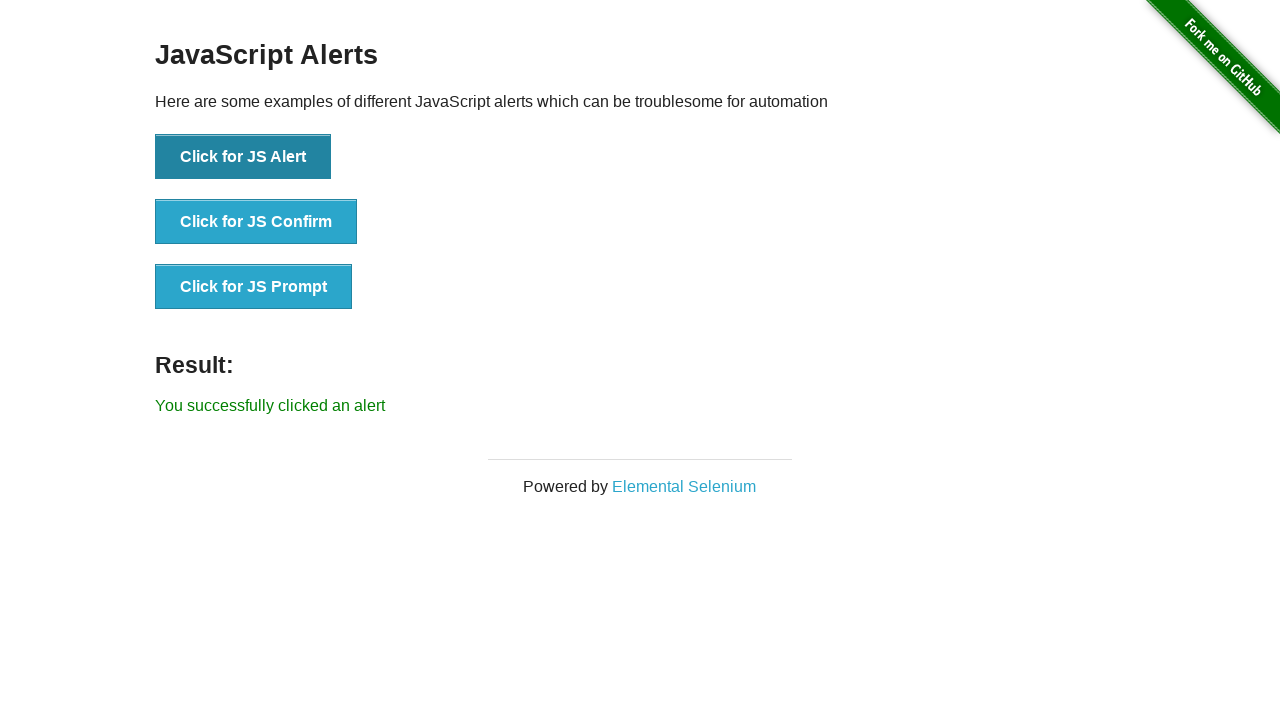

Retrieved result message text content
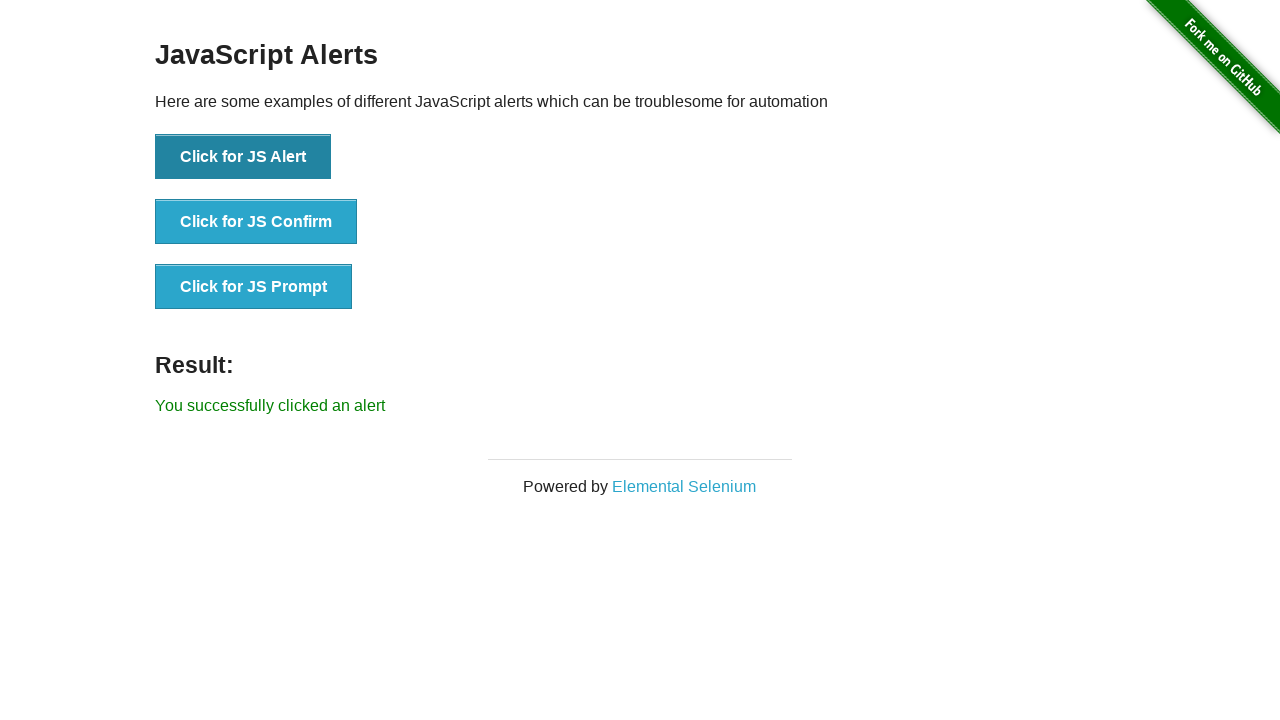

Verified result message equals 'You successfully clicked an alert'
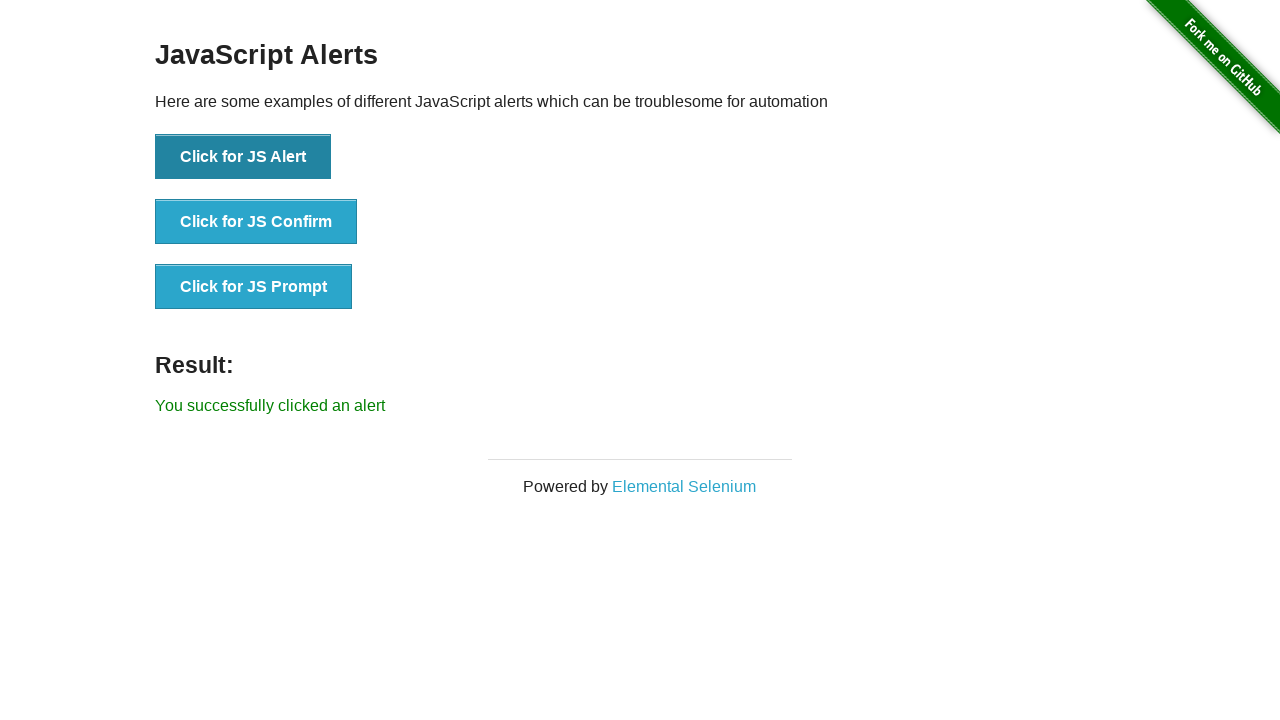

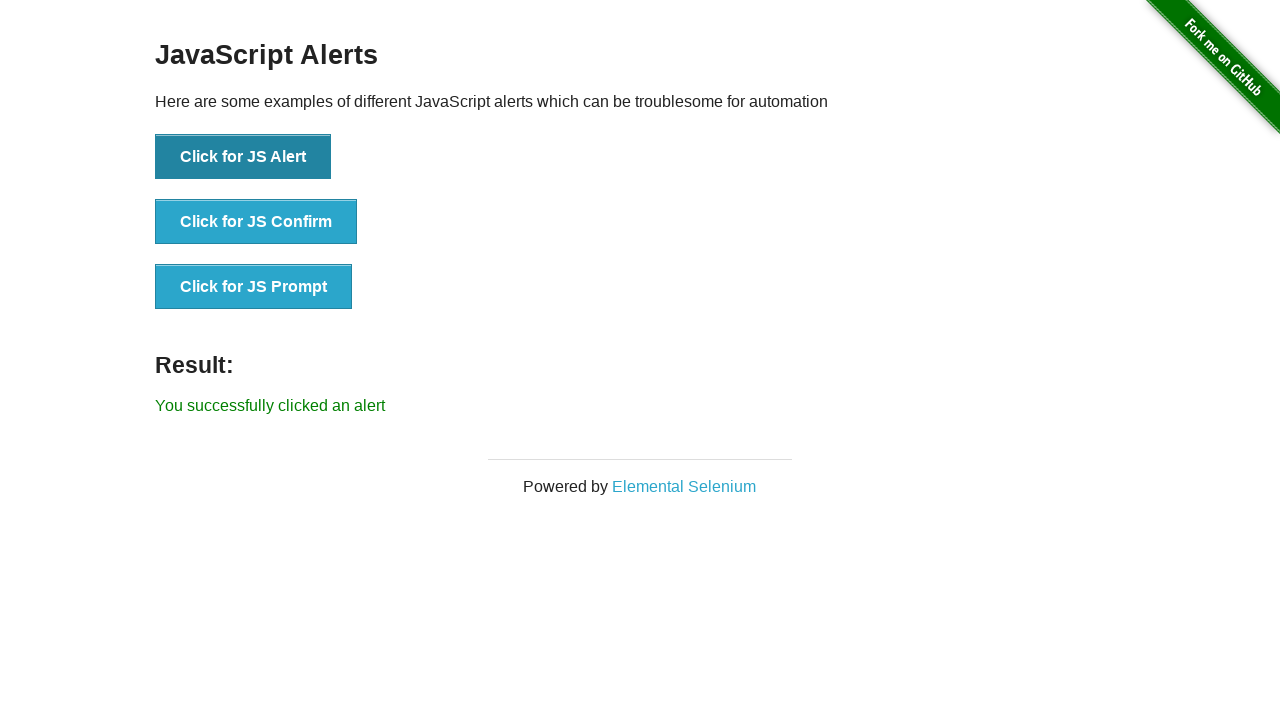